Tests that todo data persists after page reload

Starting URL: https://demo.playwright.dev/todomvc

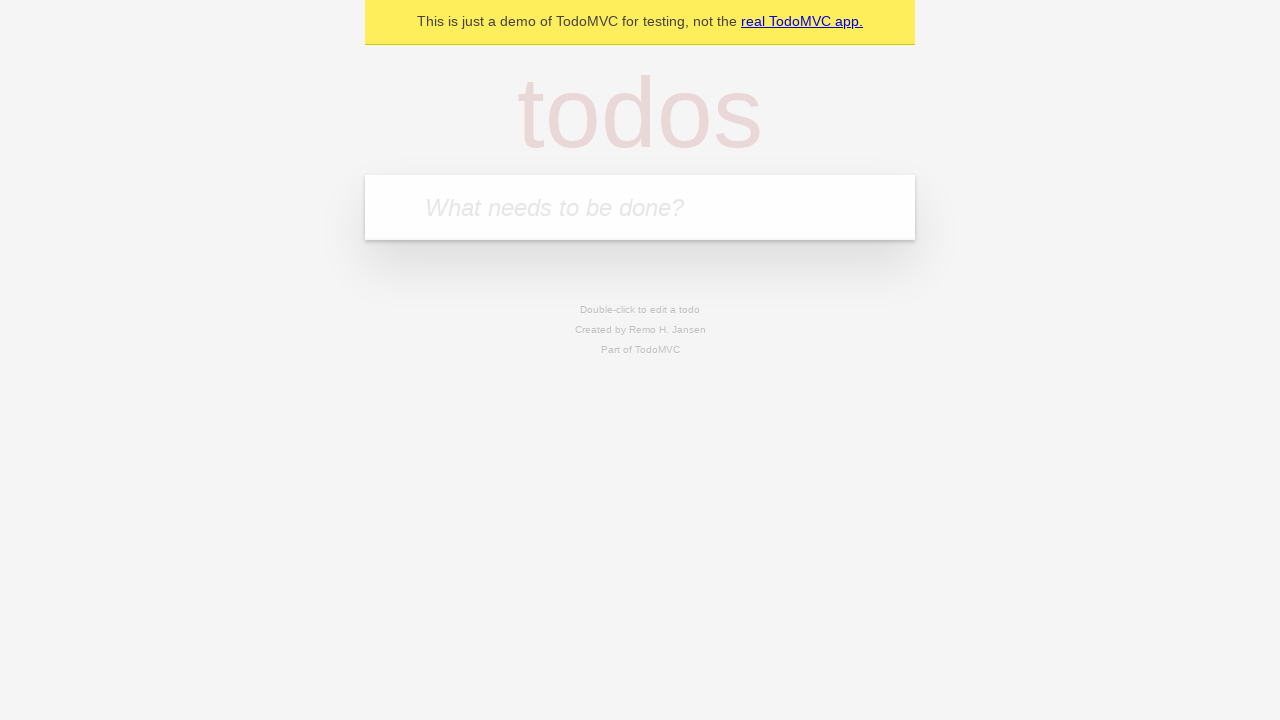

Filled first todo item 'buy some cheese' on .new-todo
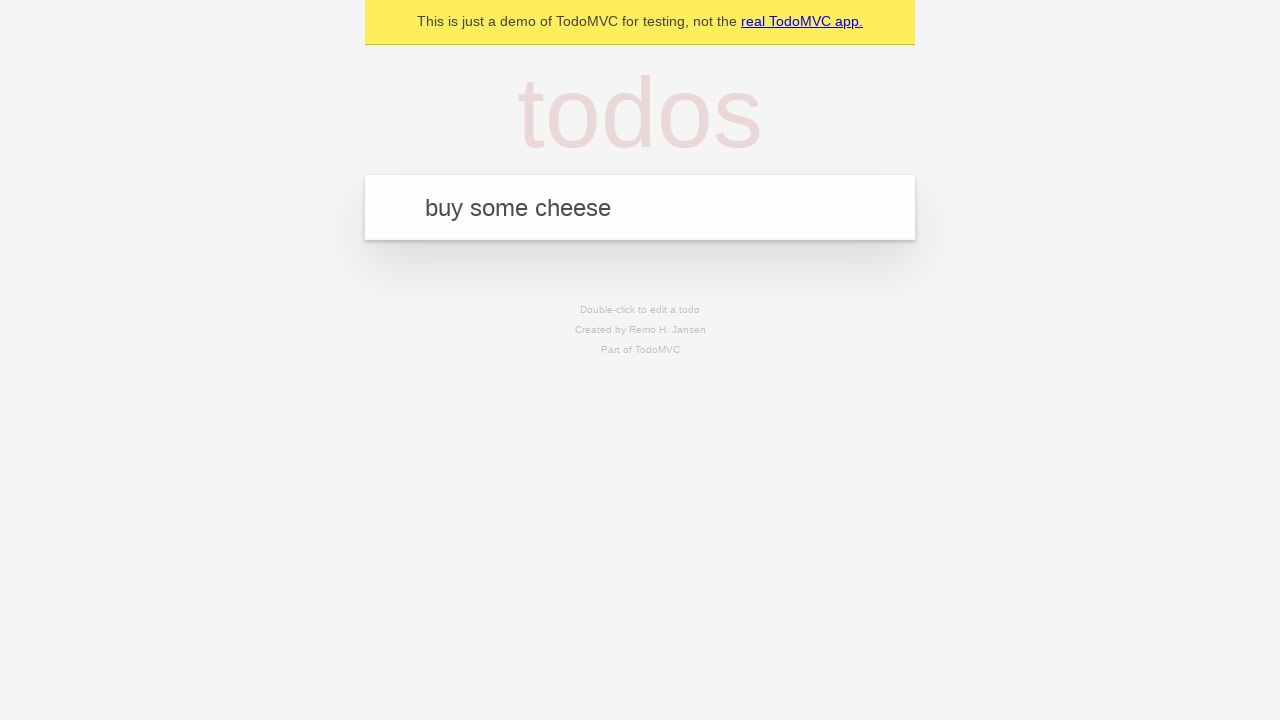

Pressed Enter to create first todo item on .new-todo
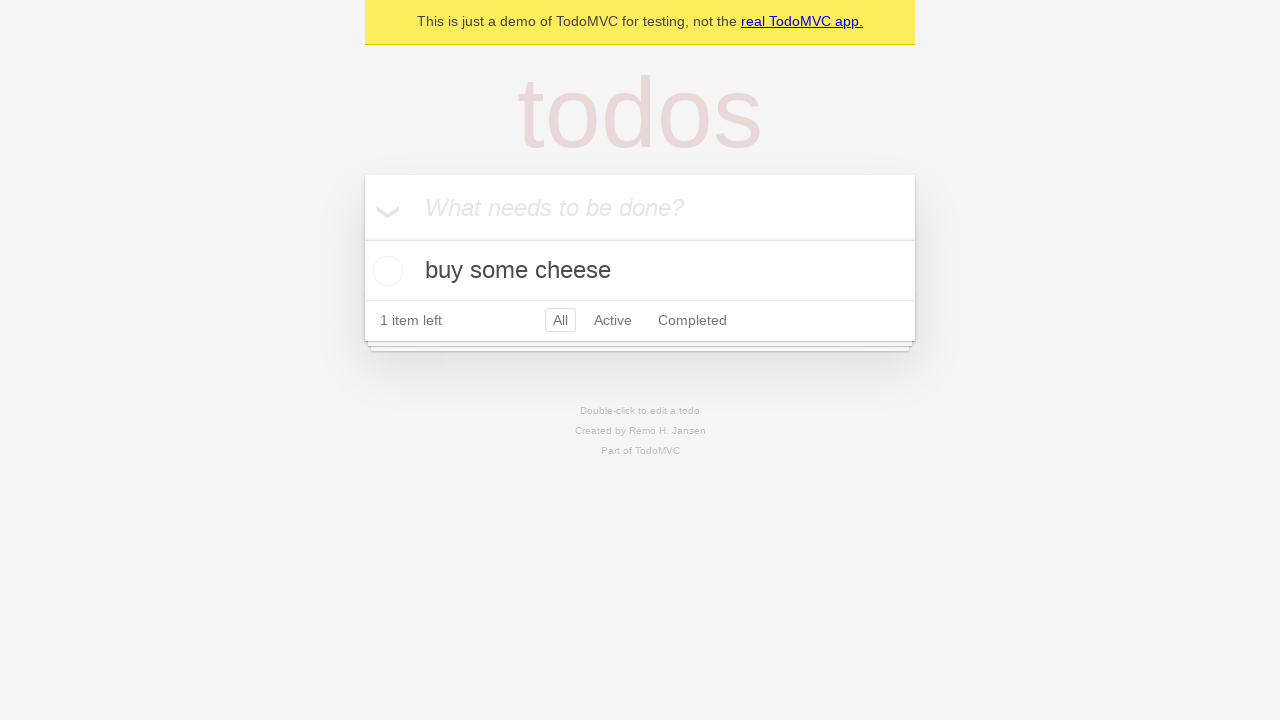

Filled second todo item 'feed the cat' on .new-todo
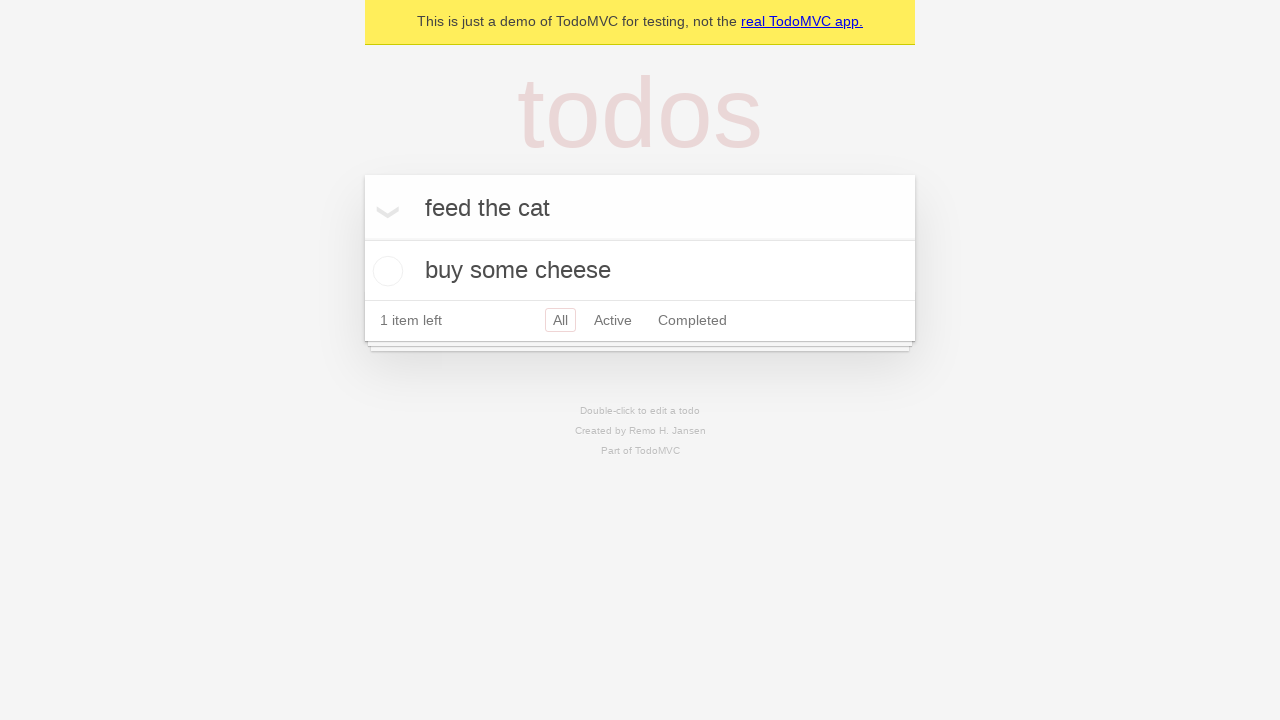

Pressed Enter to create second todo item on .new-todo
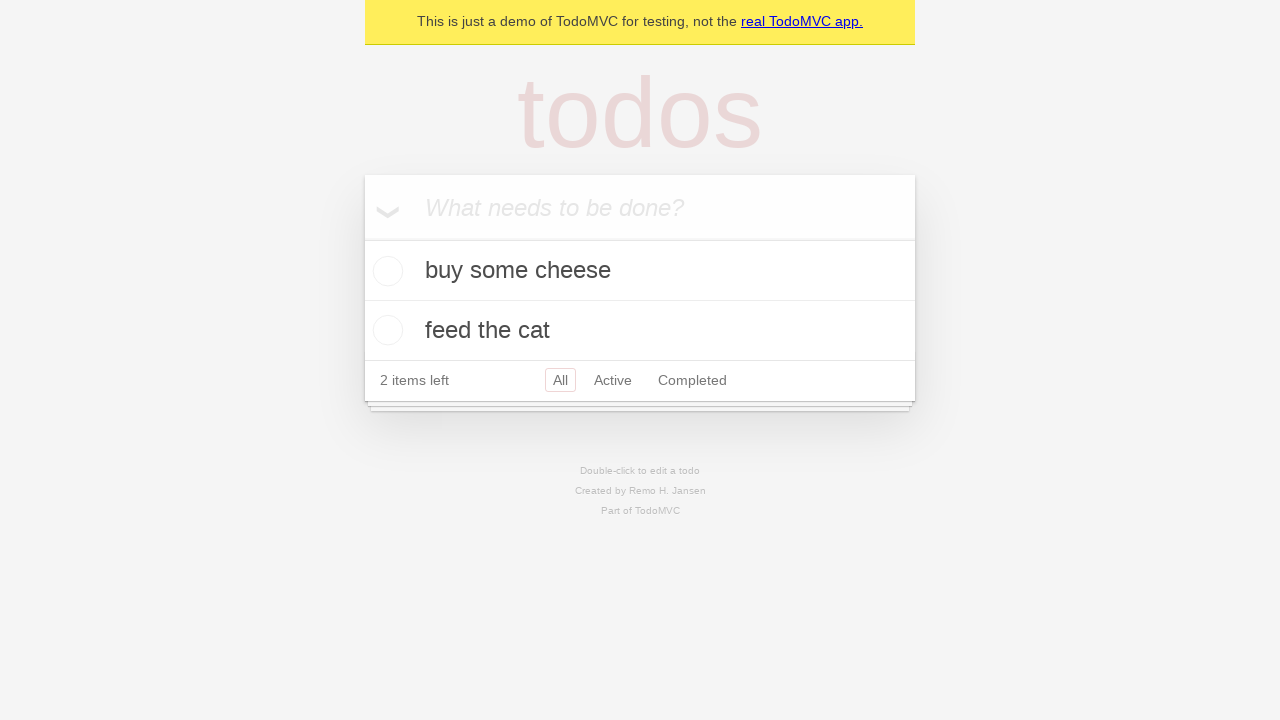

Checked first todo item as completed at (385, 271) on .todo-list li >> nth=0 >> .toggle
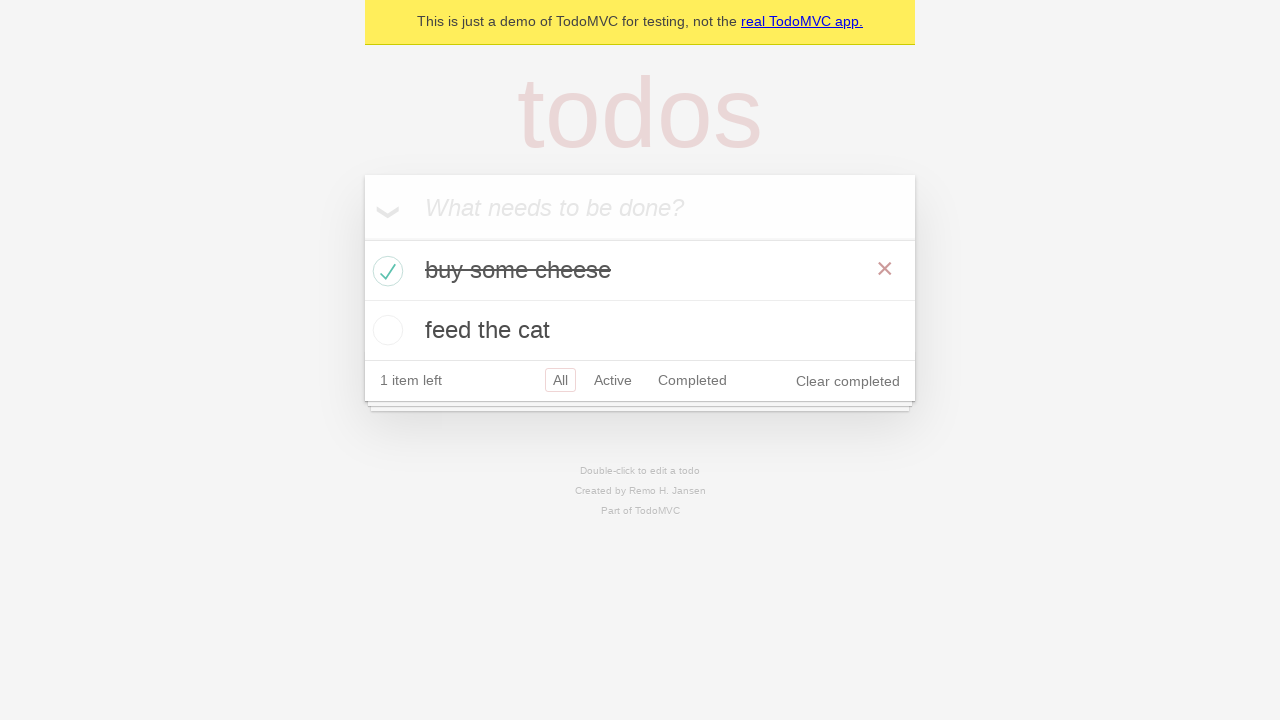

Reloaded page to test data persistence
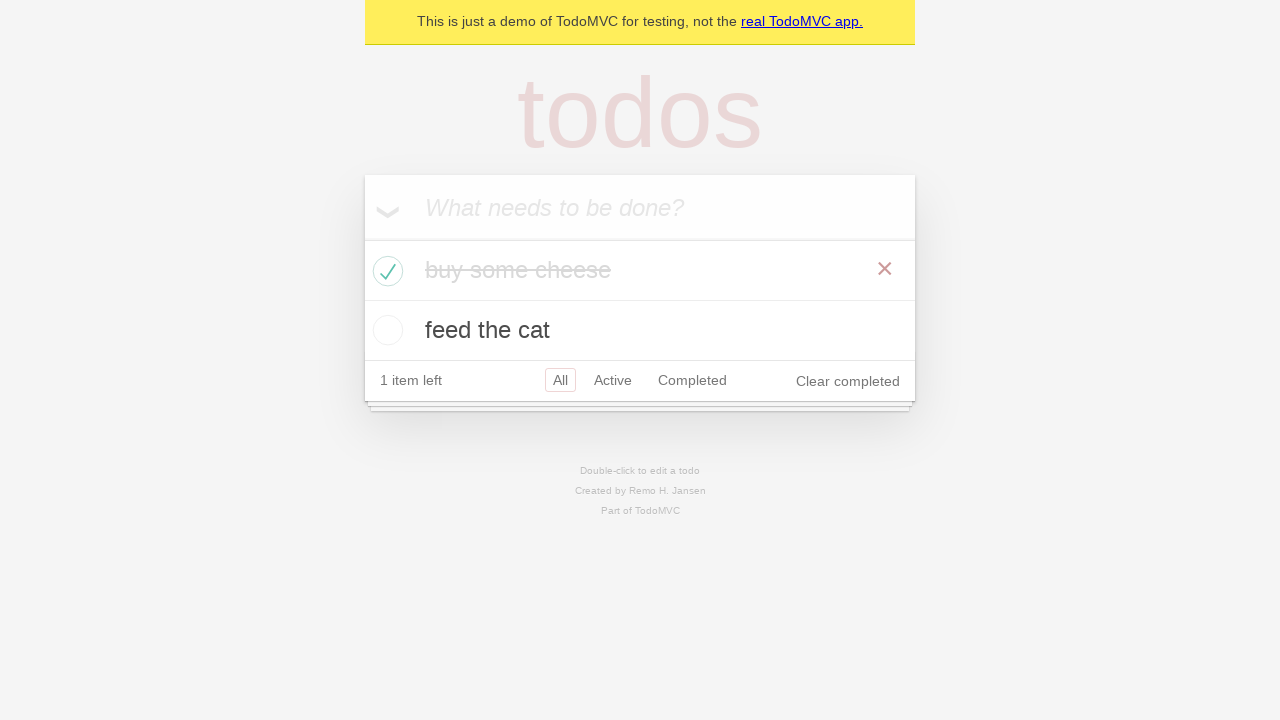

Verified todo items persisted after page reload
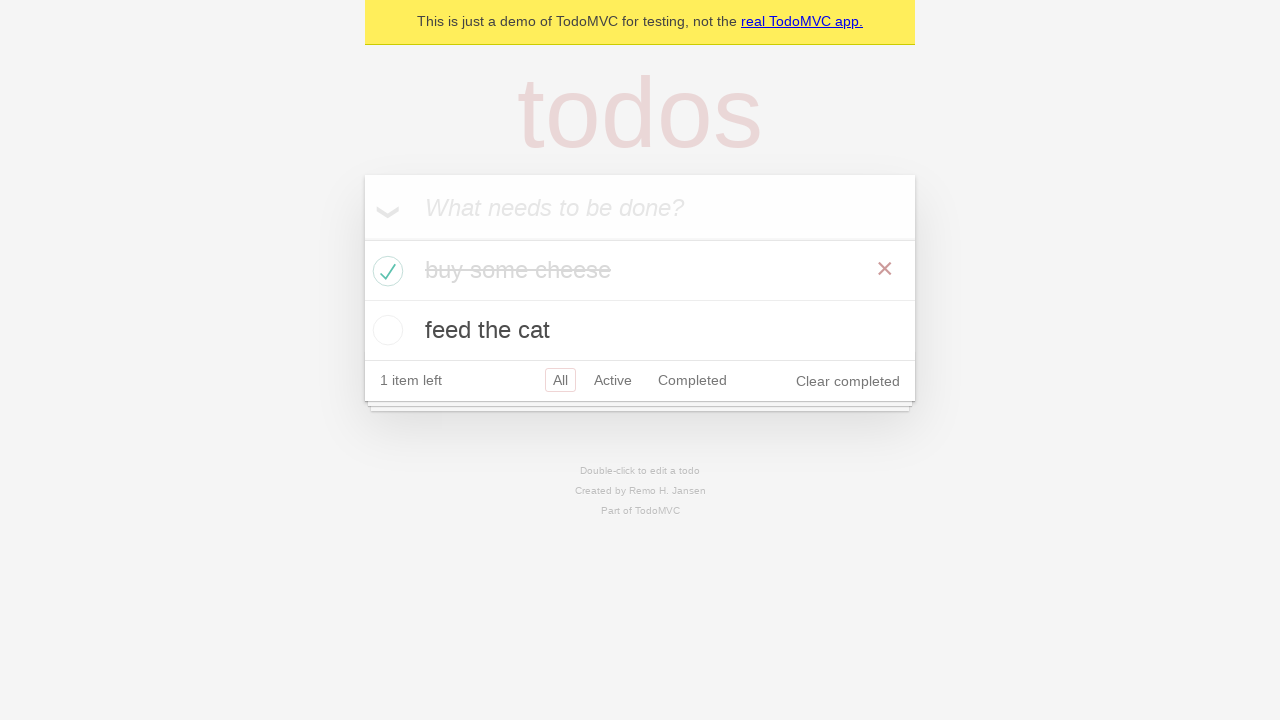

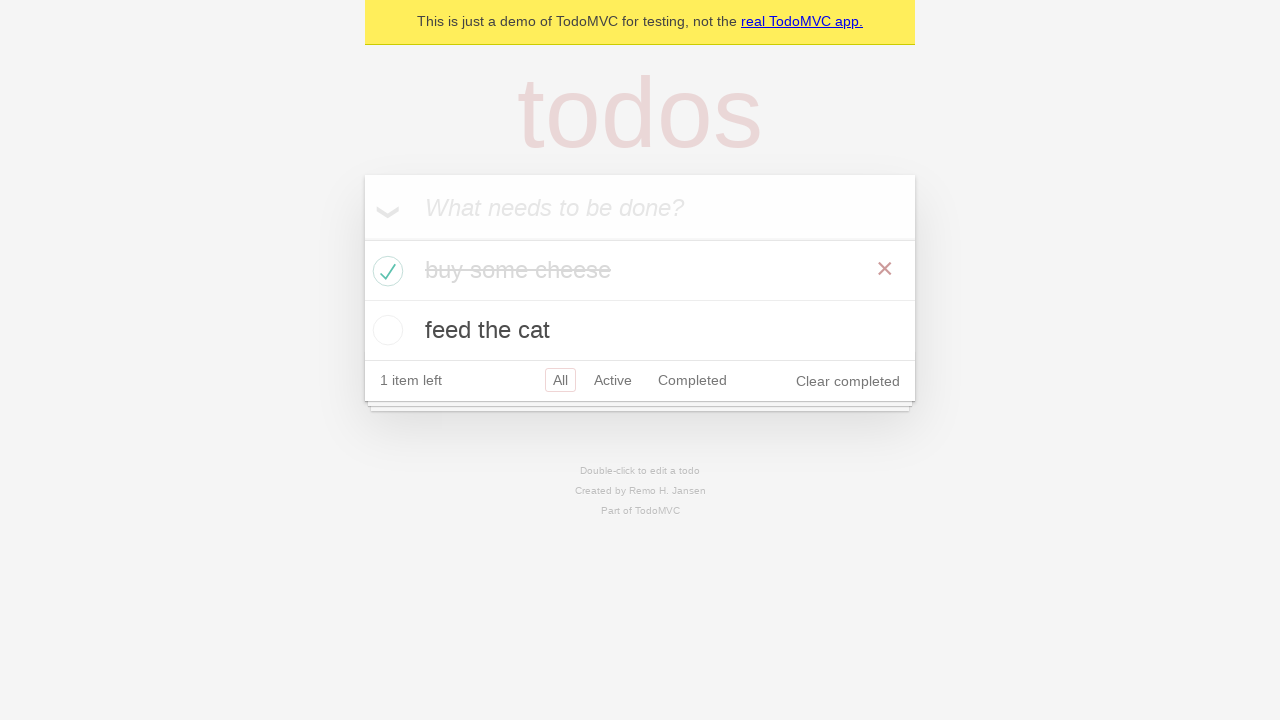